Tests that edits are saved when the input loses focus (blur event)

Starting URL: https://demo.playwright.dev/todomvc

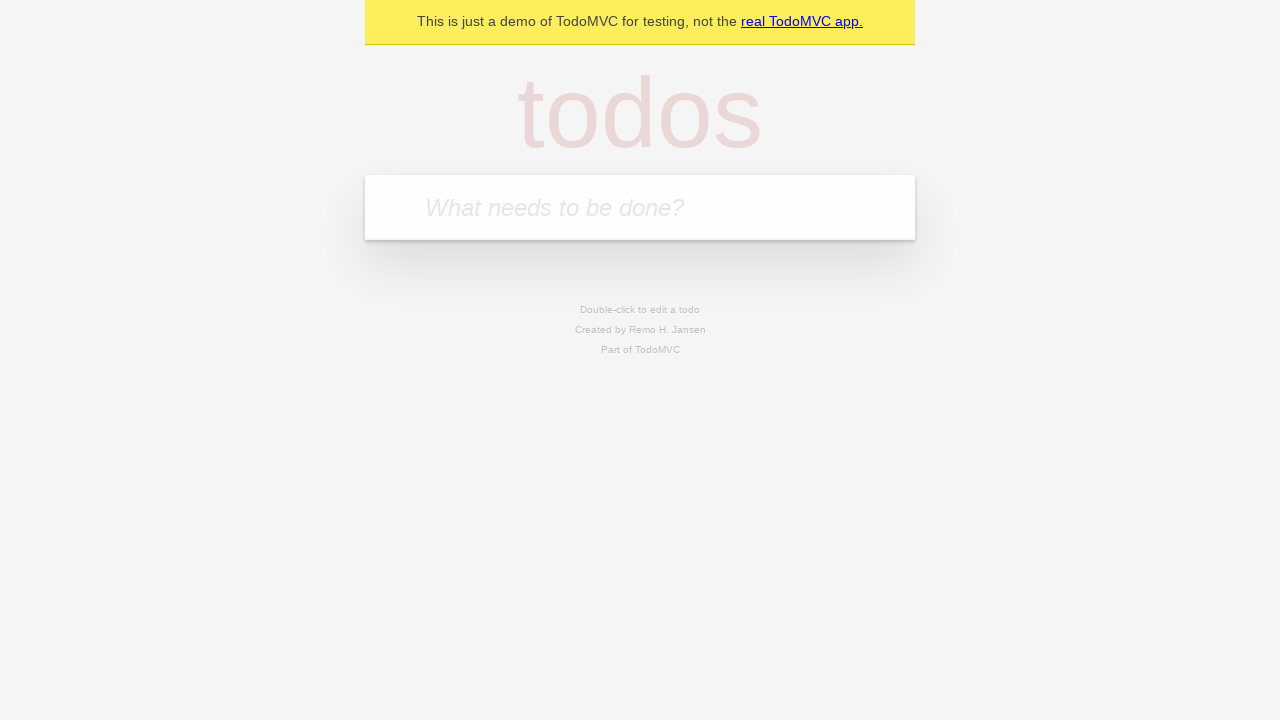

Filled input field with 'buy some cheese' on internal:attr=[placeholder="What needs to be done?"i]
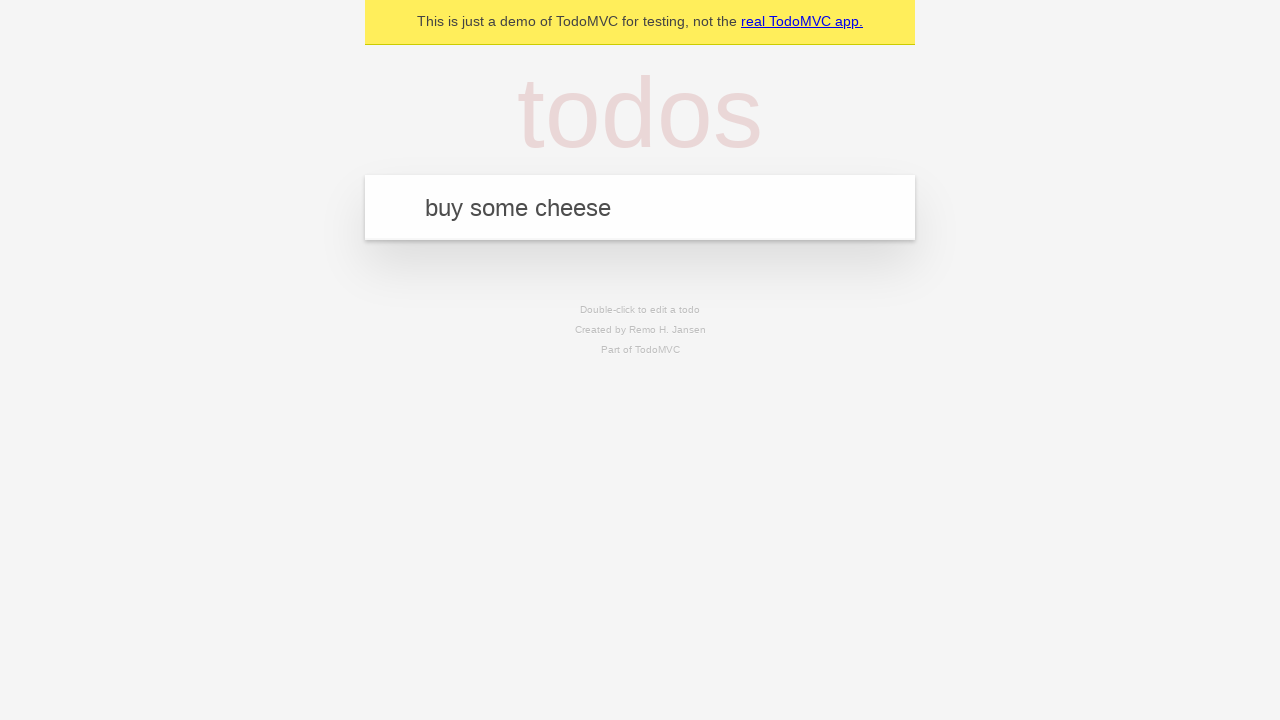

Pressed Enter to create first todo on internal:attr=[placeholder="What needs to be done?"i]
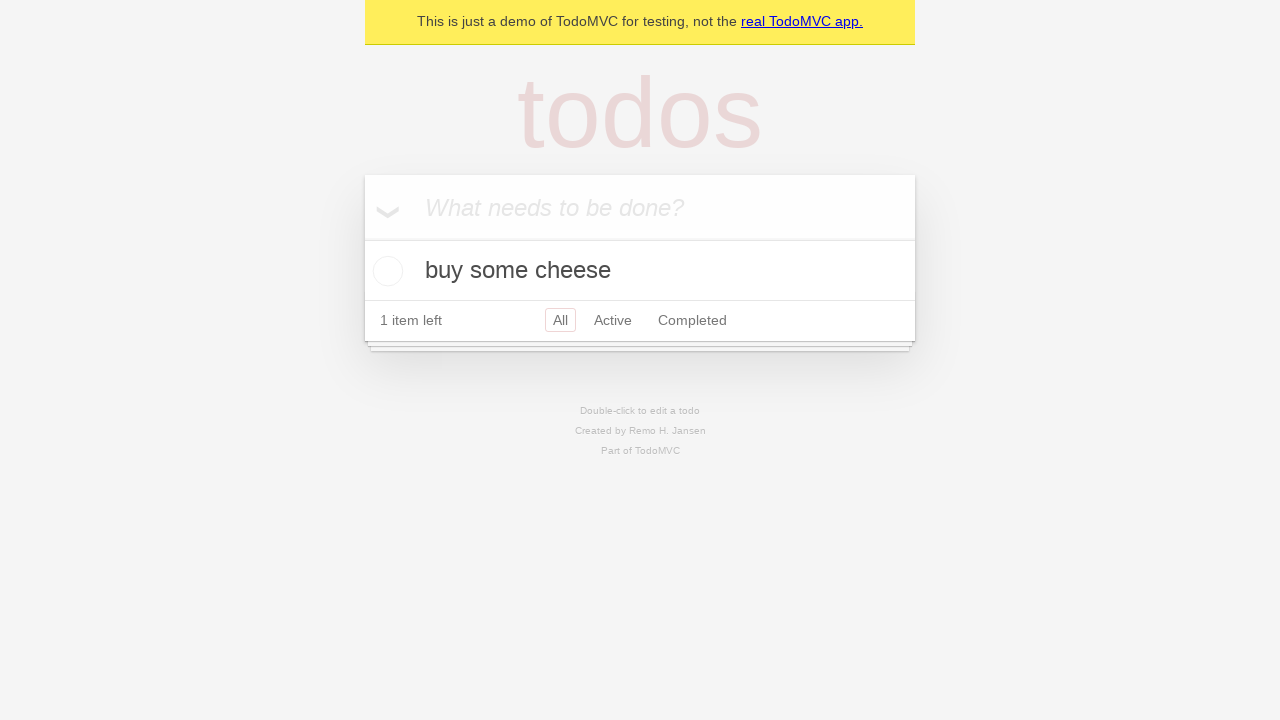

Filled input field with 'feed the cat' on internal:attr=[placeholder="What needs to be done?"i]
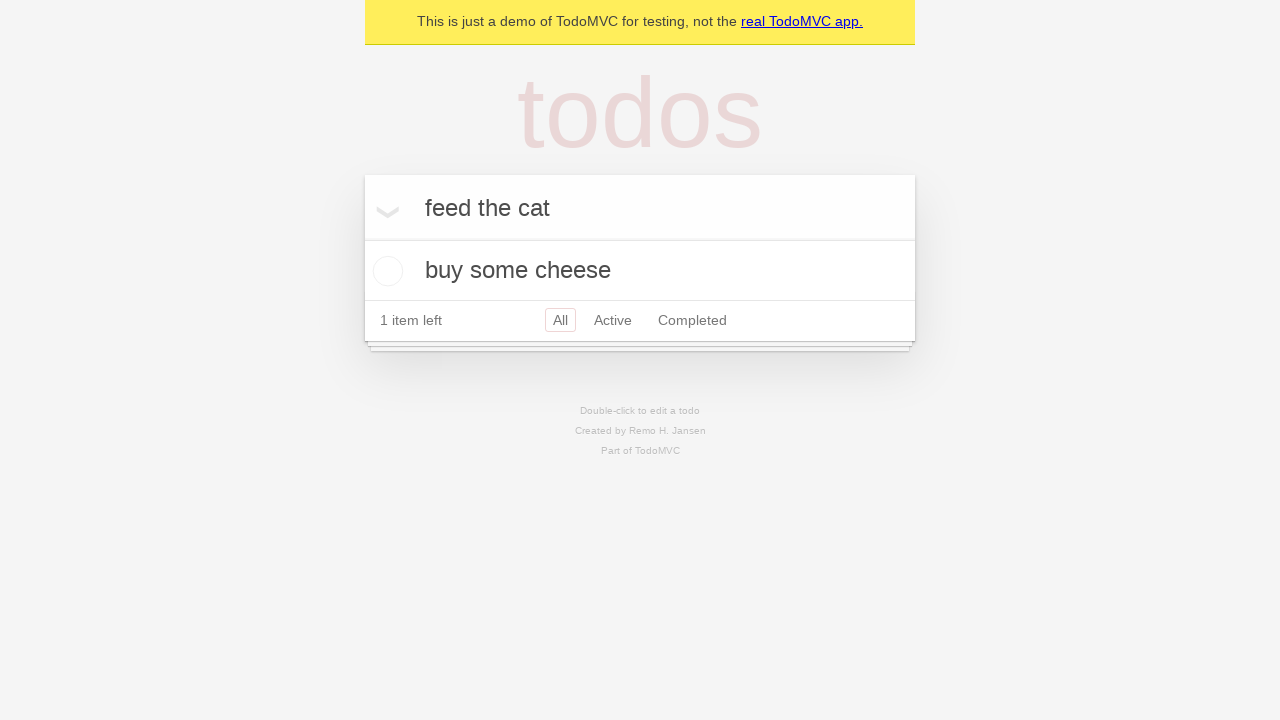

Pressed Enter to create second todo on internal:attr=[placeholder="What needs to be done?"i]
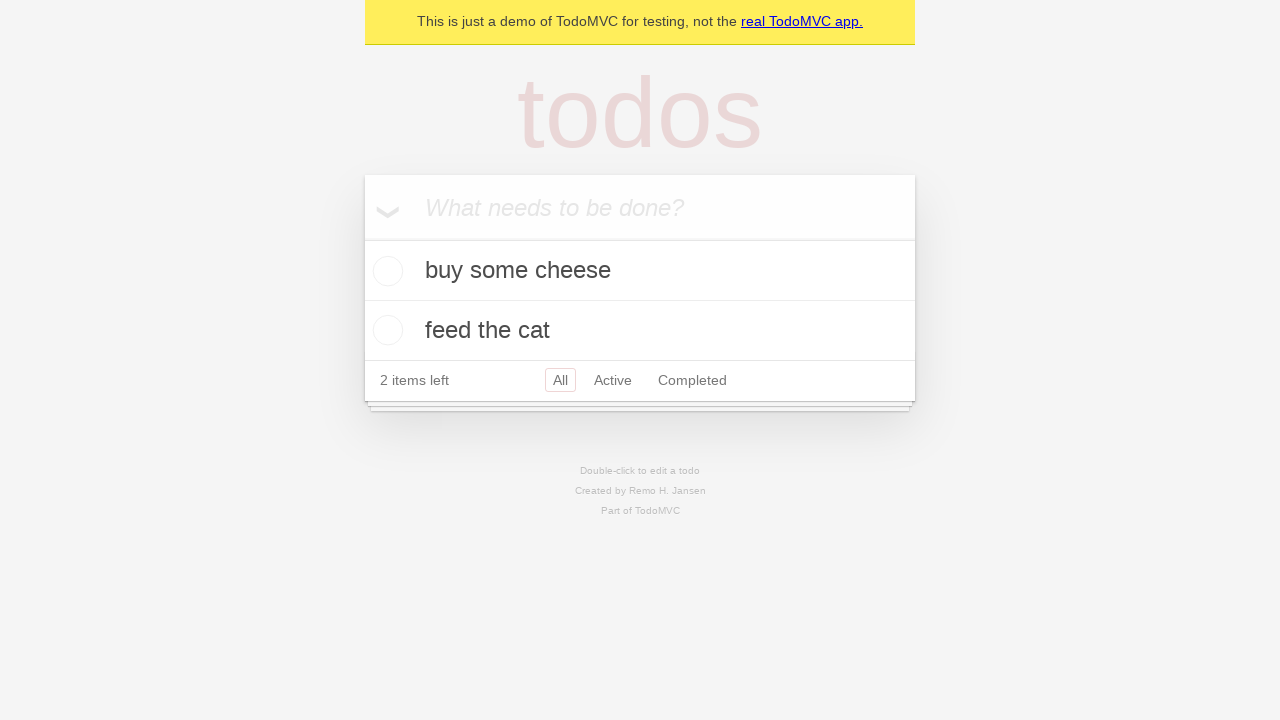

Filled input field with 'book a doctors appointment' on internal:attr=[placeholder="What needs to be done?"i]
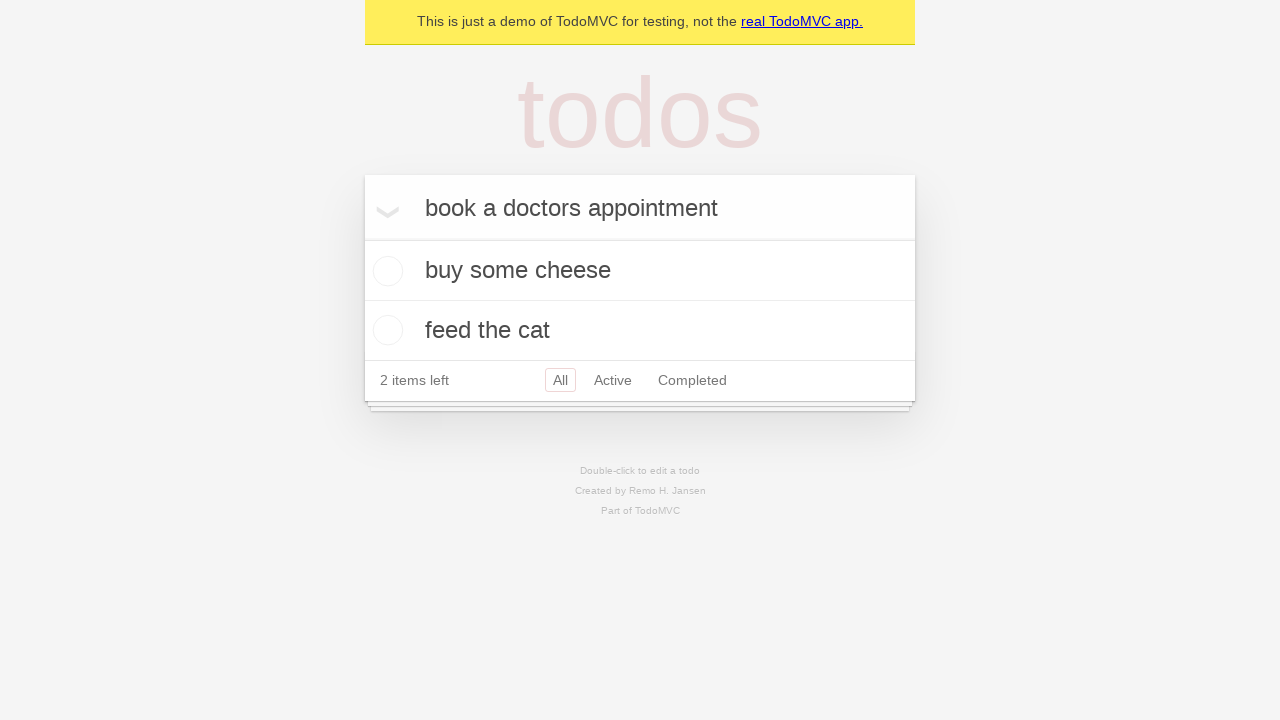

Pressed Enter to create third todo on internal:attr=[placeholder="What needs to be done?"i]
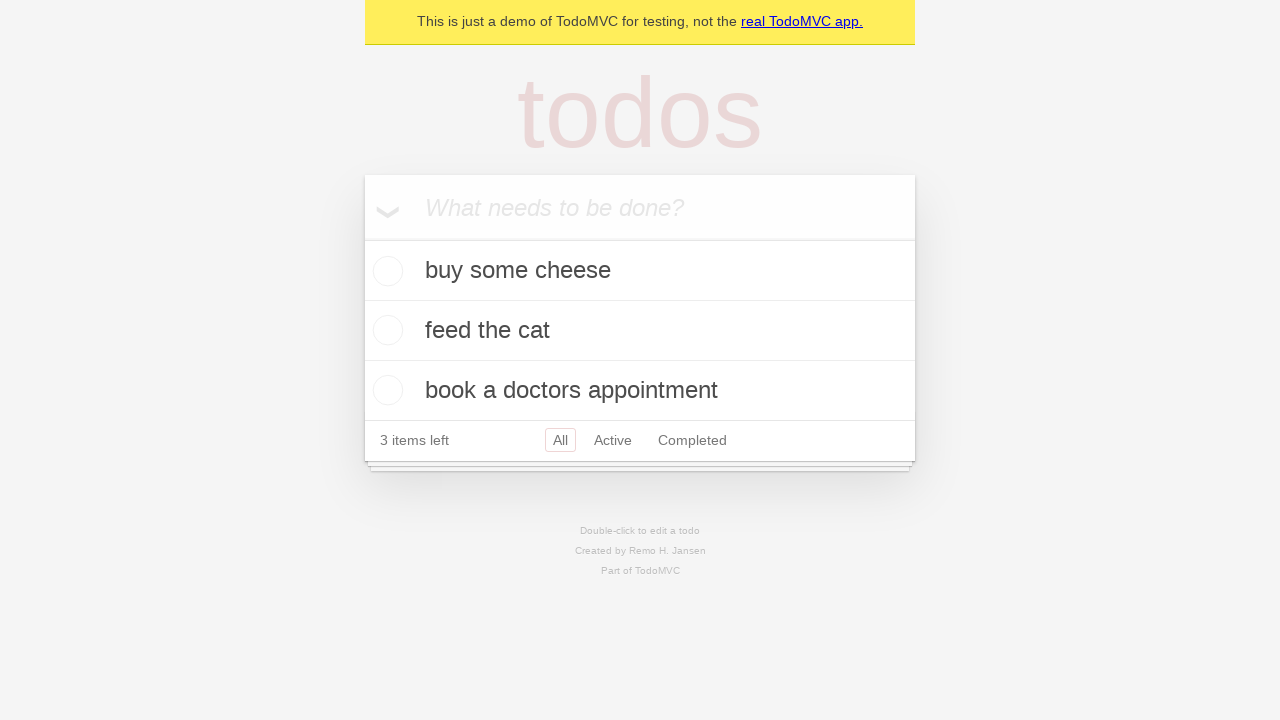

Double-clicked second todo item to enter edit mode at (640, 331) on internal:testid=[data-testid="todo-item"s] >> nth=1
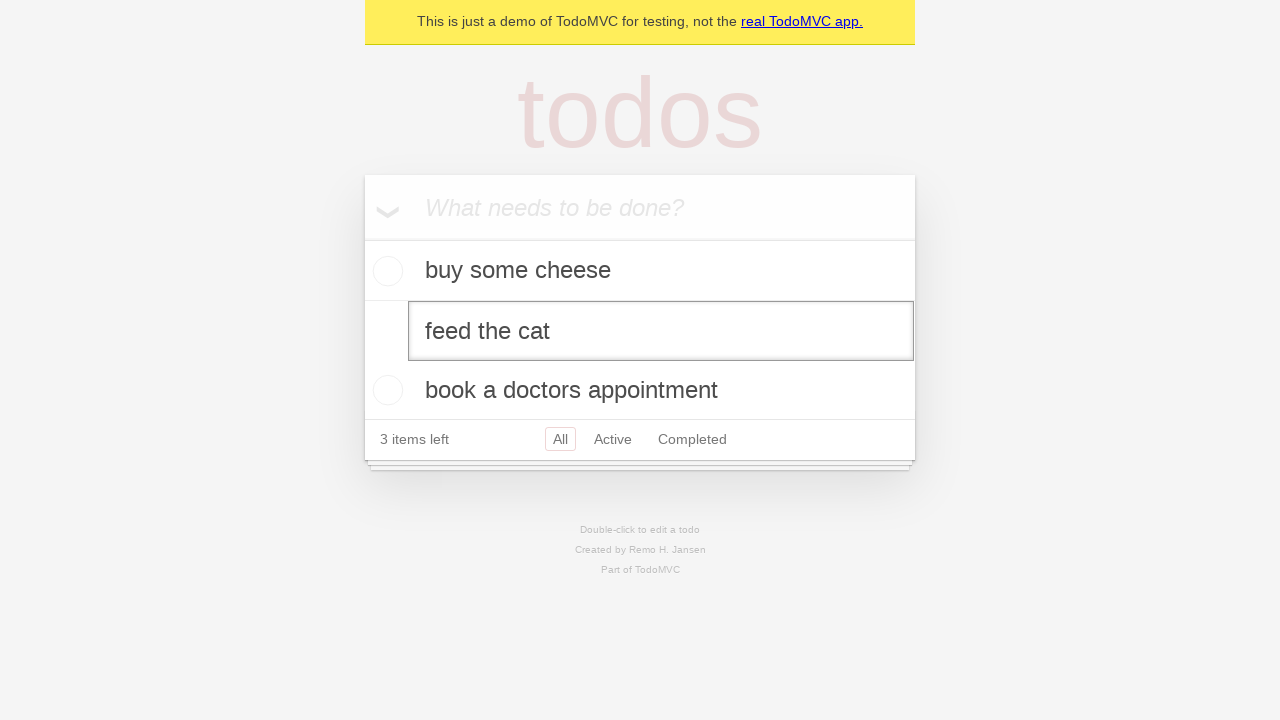

Filled edit textbox with 'buy some sausages' on internal:testid=[data-testid="todo-item"s] >> nth=1 >> internal:role=textbox[nam
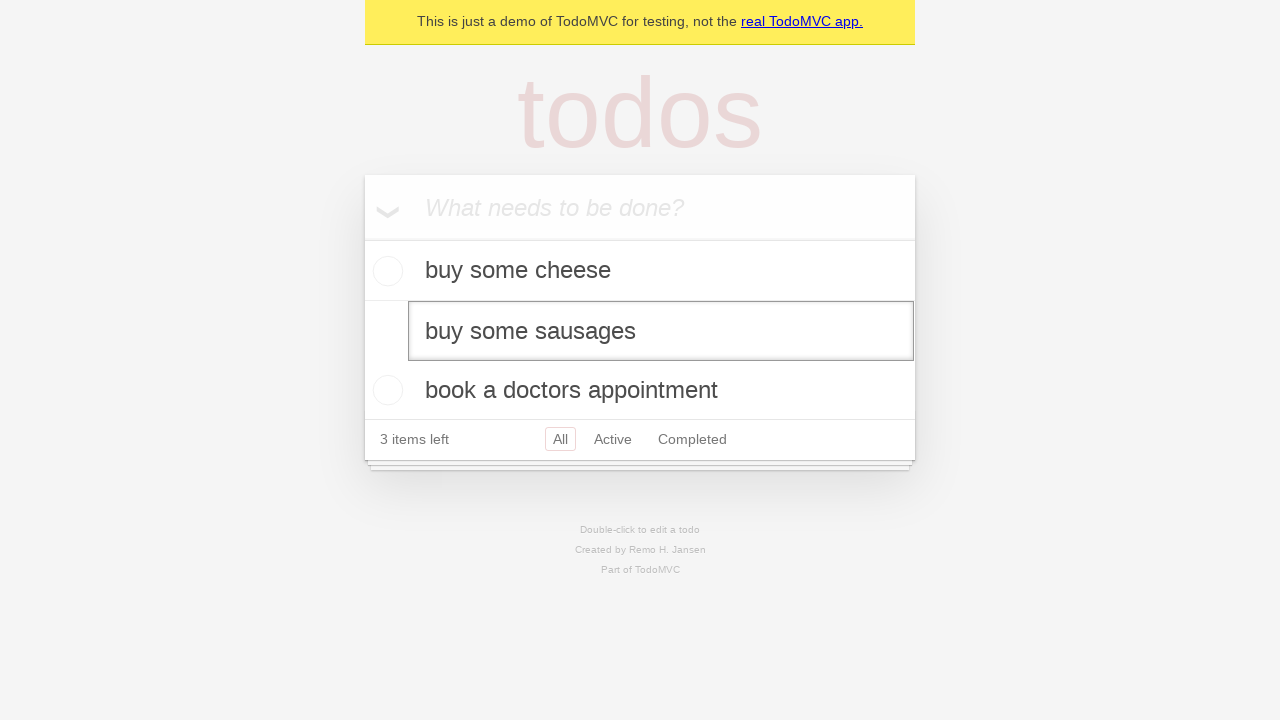

Dispatched blur event to trigger edit save
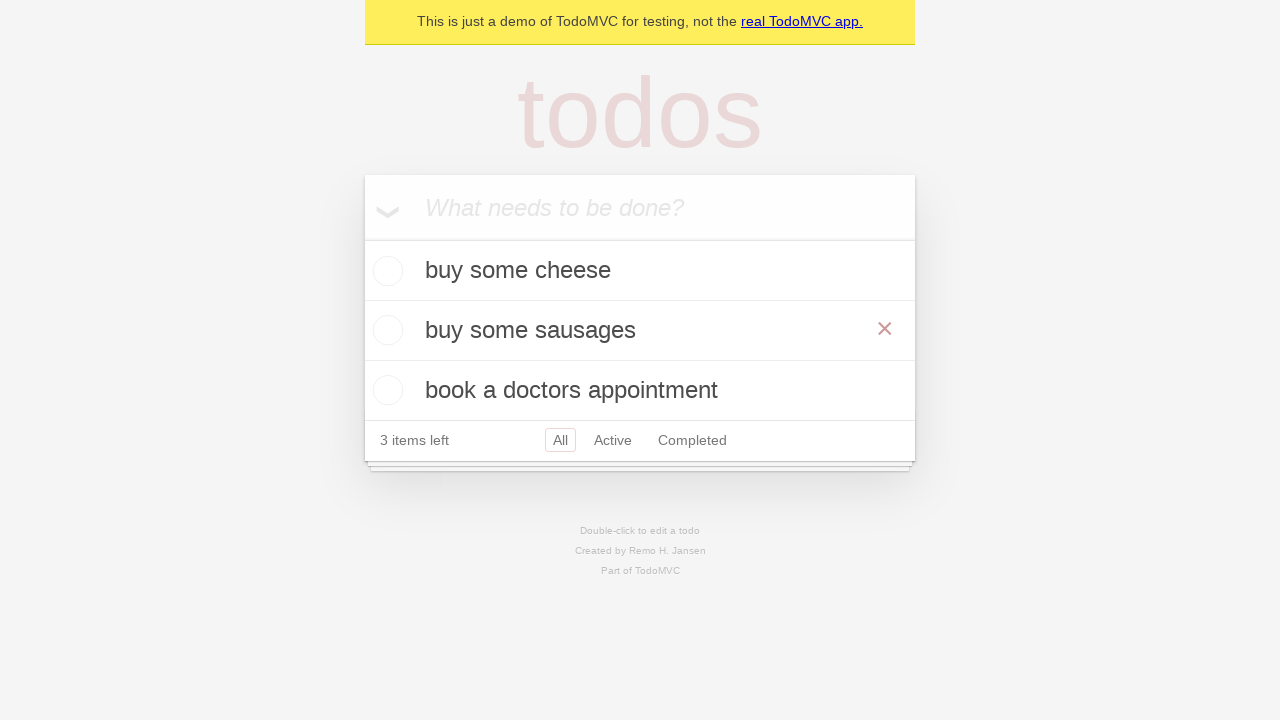

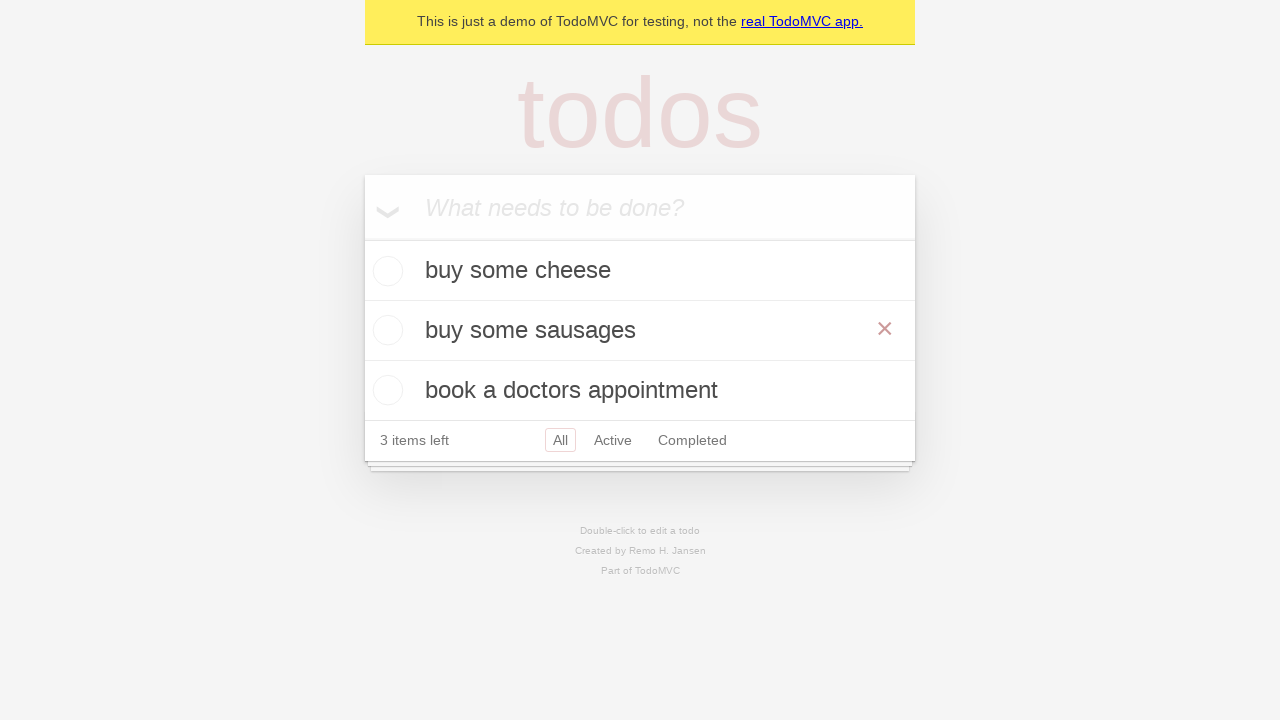